Navigates through a paginated table on the RPA Challenge OCR website, clicking the "next" button to move through 3 pages and verifying that table rows are loaded on each page.

Starting URL: https://rpachallengeocr.azurewebsites.net/

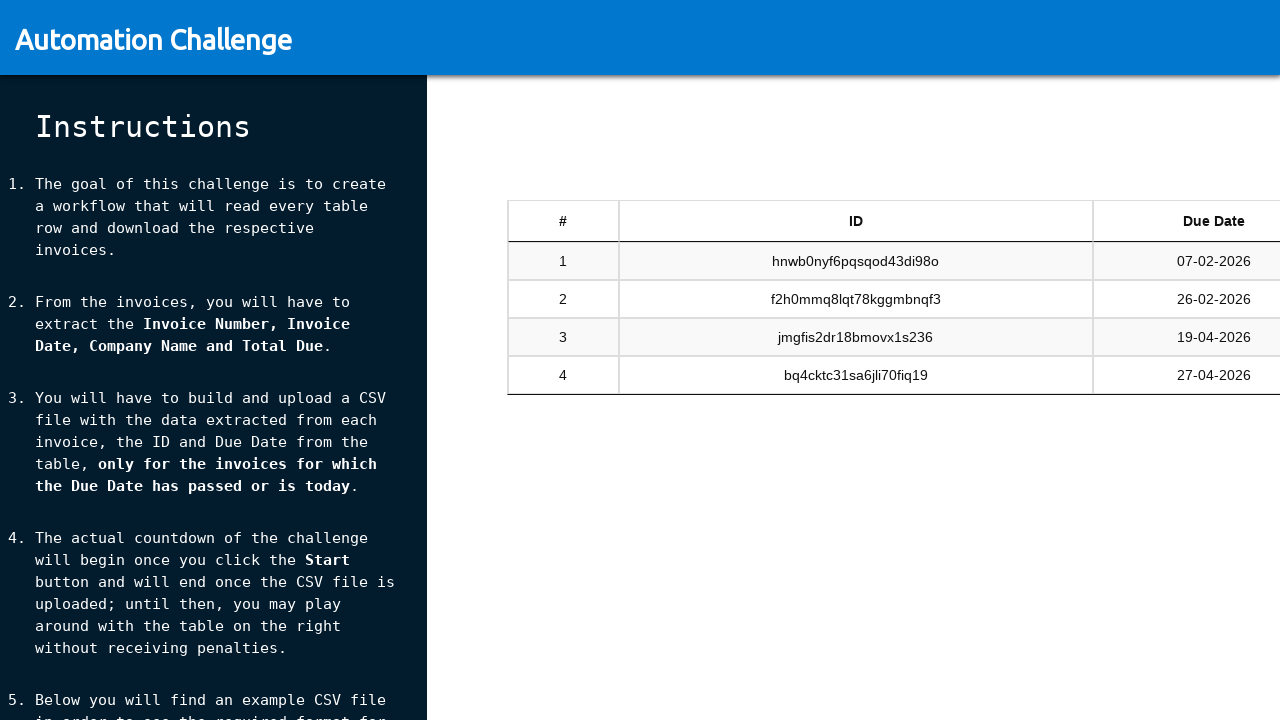

Waited for table to load
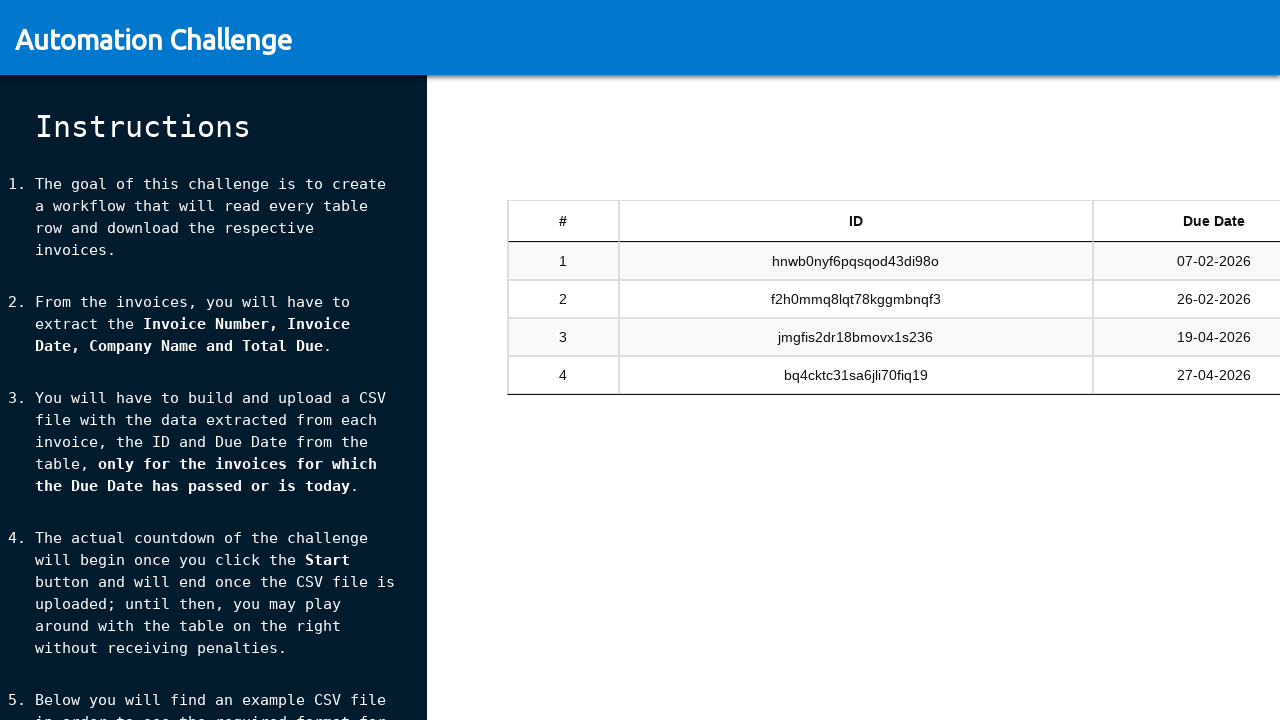

Table rows loaded on page 1
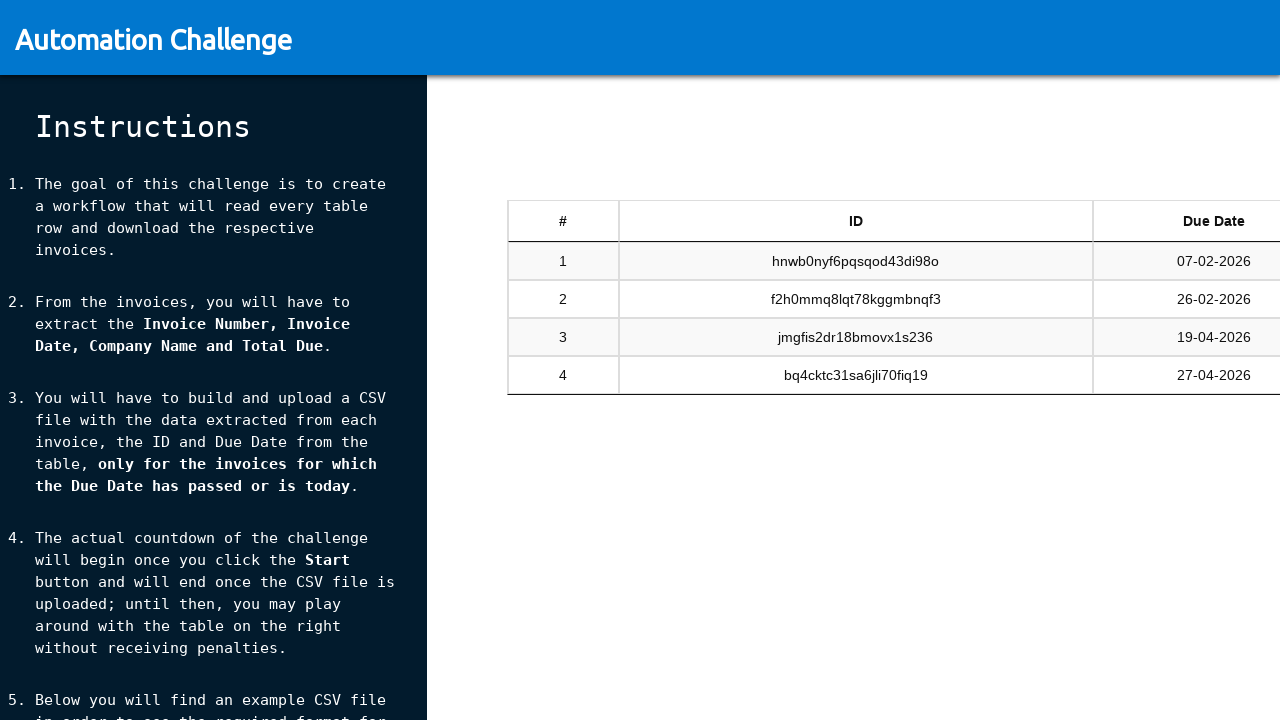

Waited for page to stabilize
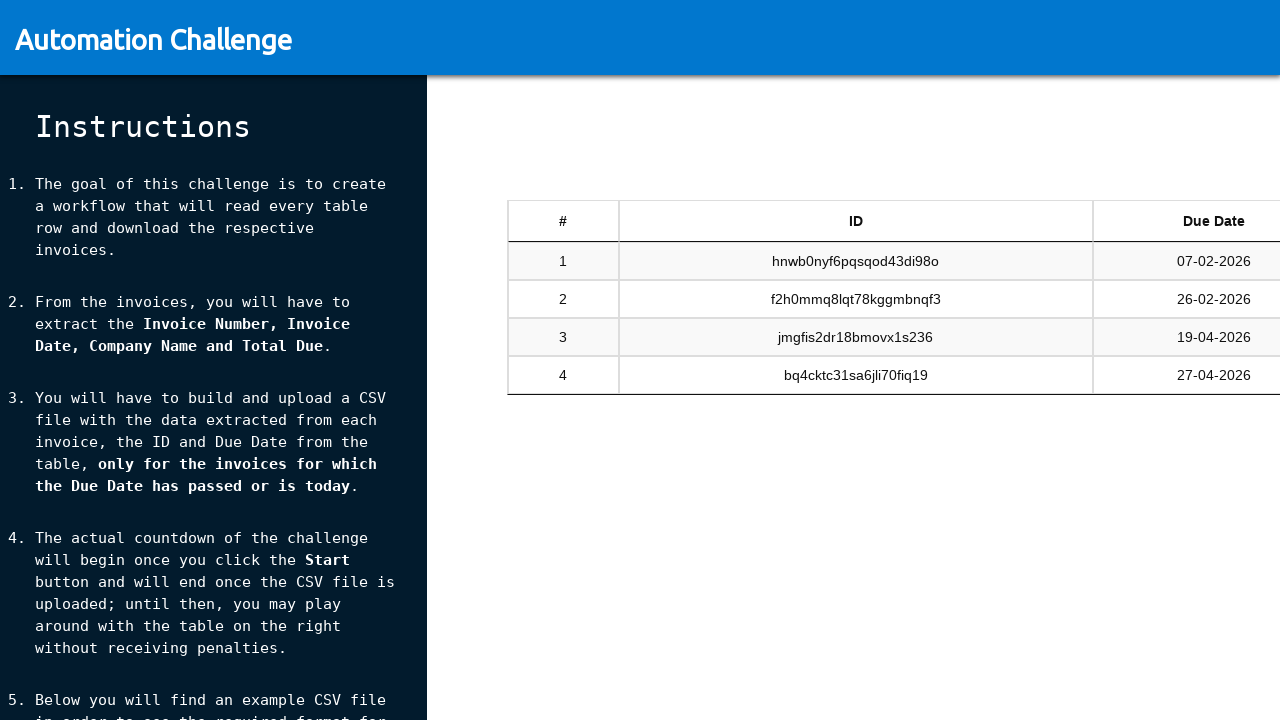

Clicked next button to navigate to page 2 at (1185, 446) on #tableSandbox_next
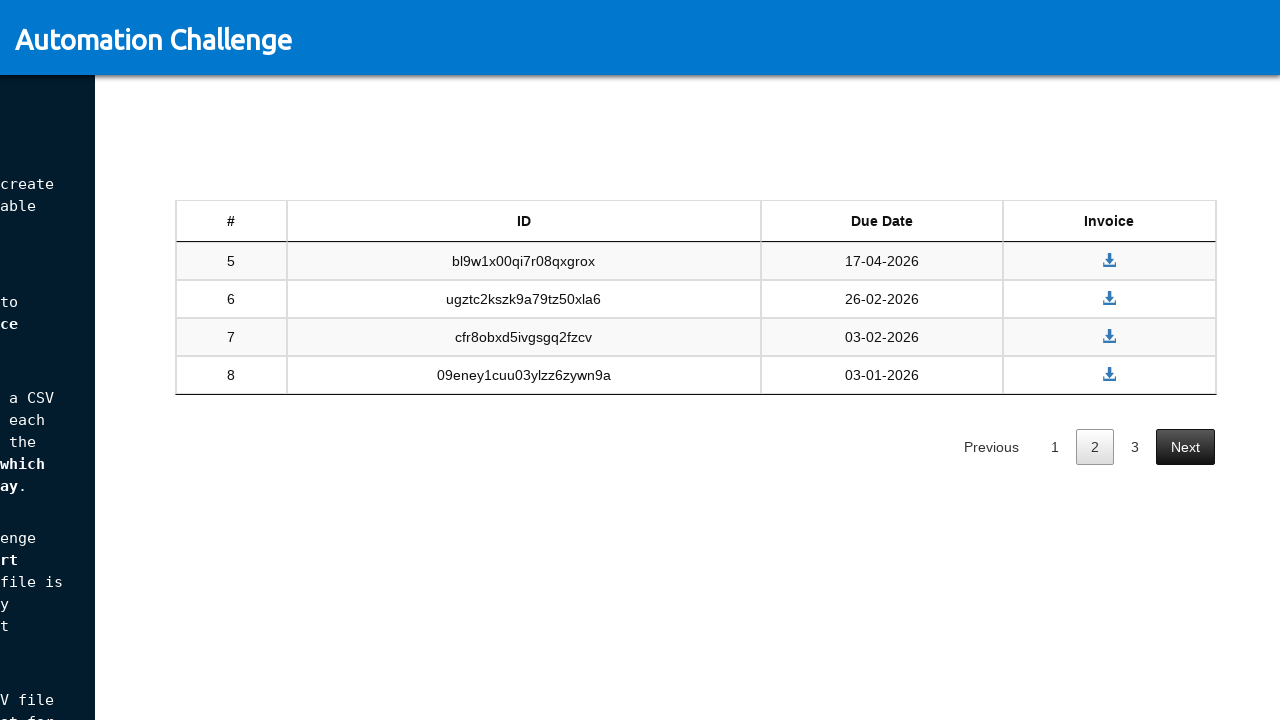

Waited for next page to load
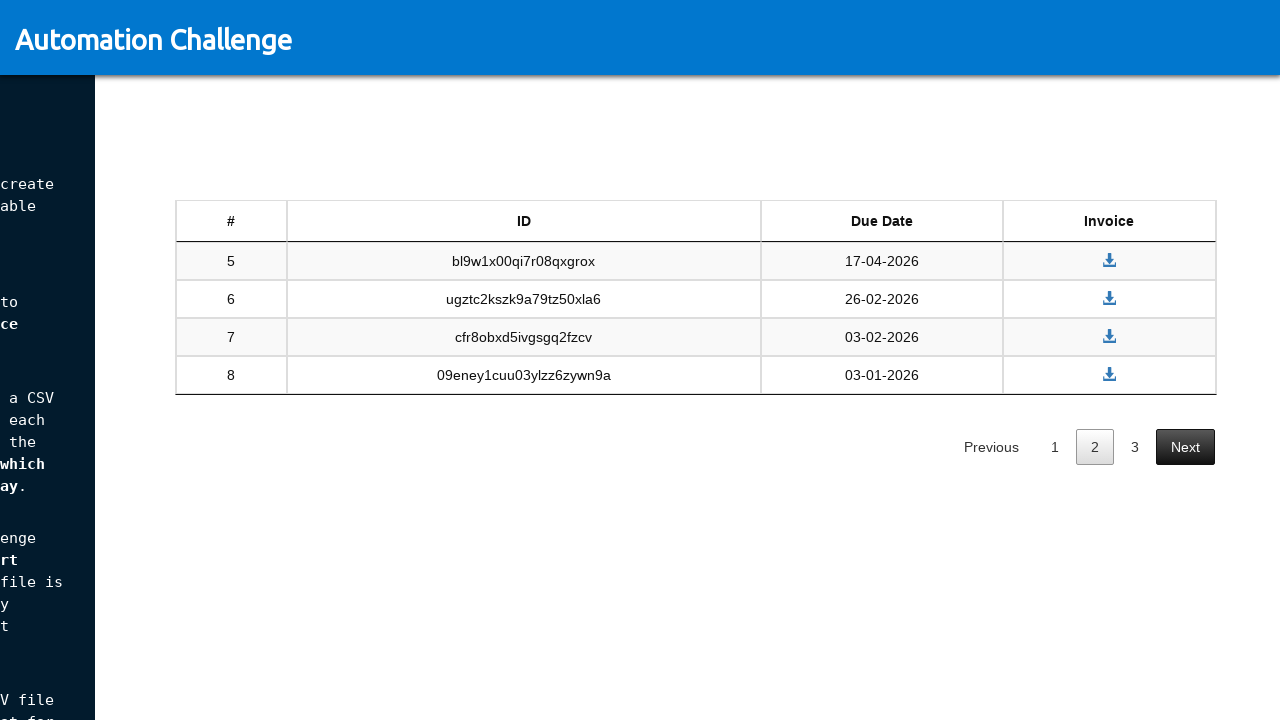

Table rows loaded on page 2
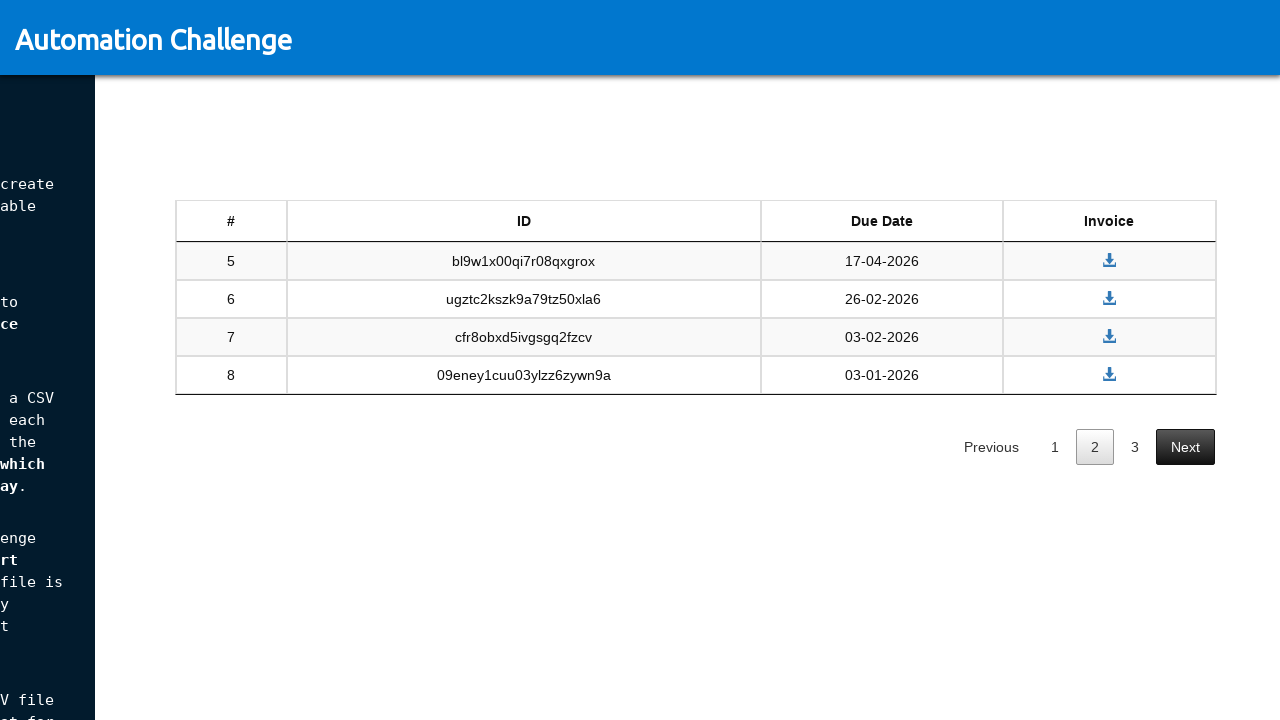

Waited for page to stabilize
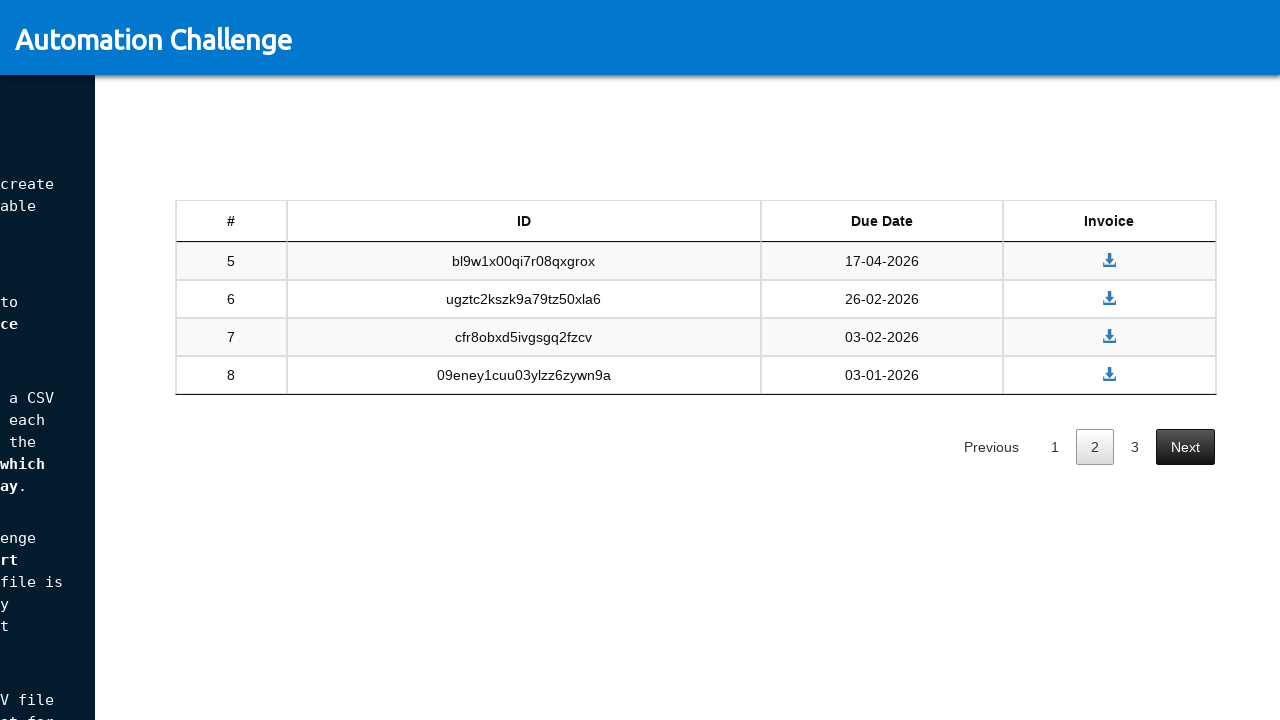

Clicked next button to navigate to page 3 at (1185, 446) on #tableSandbox_next
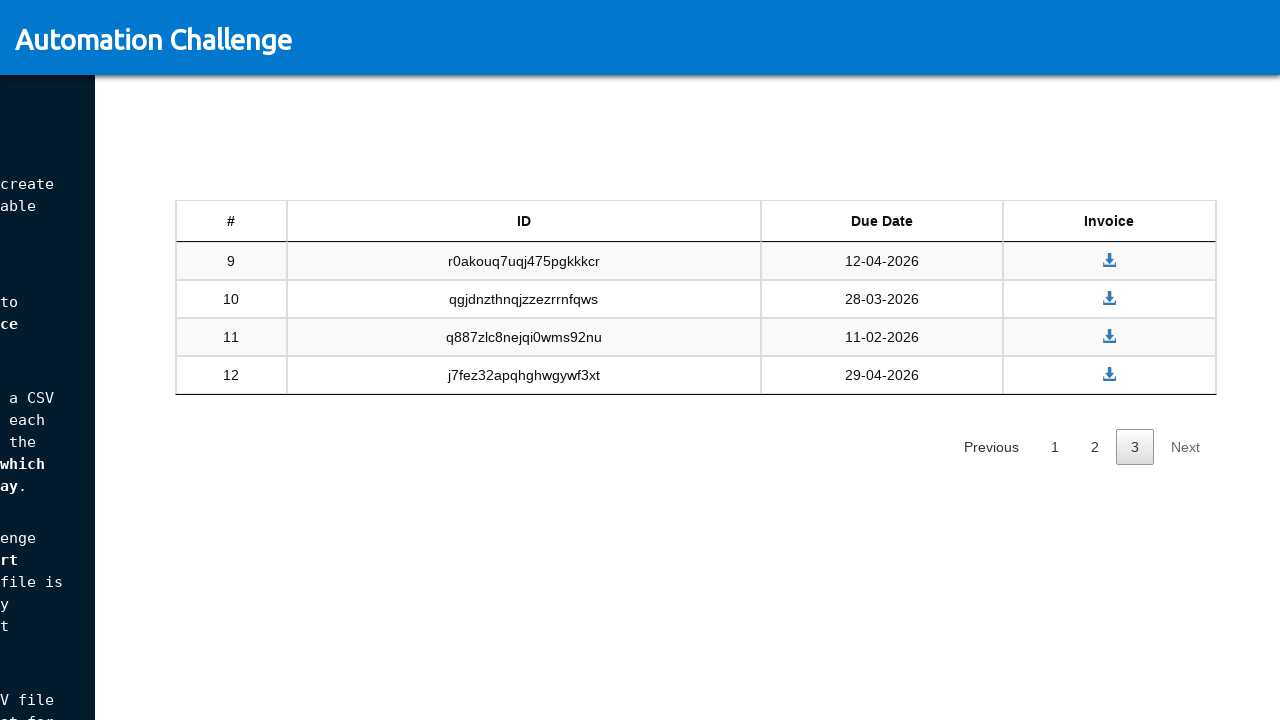

Waited for next page to load
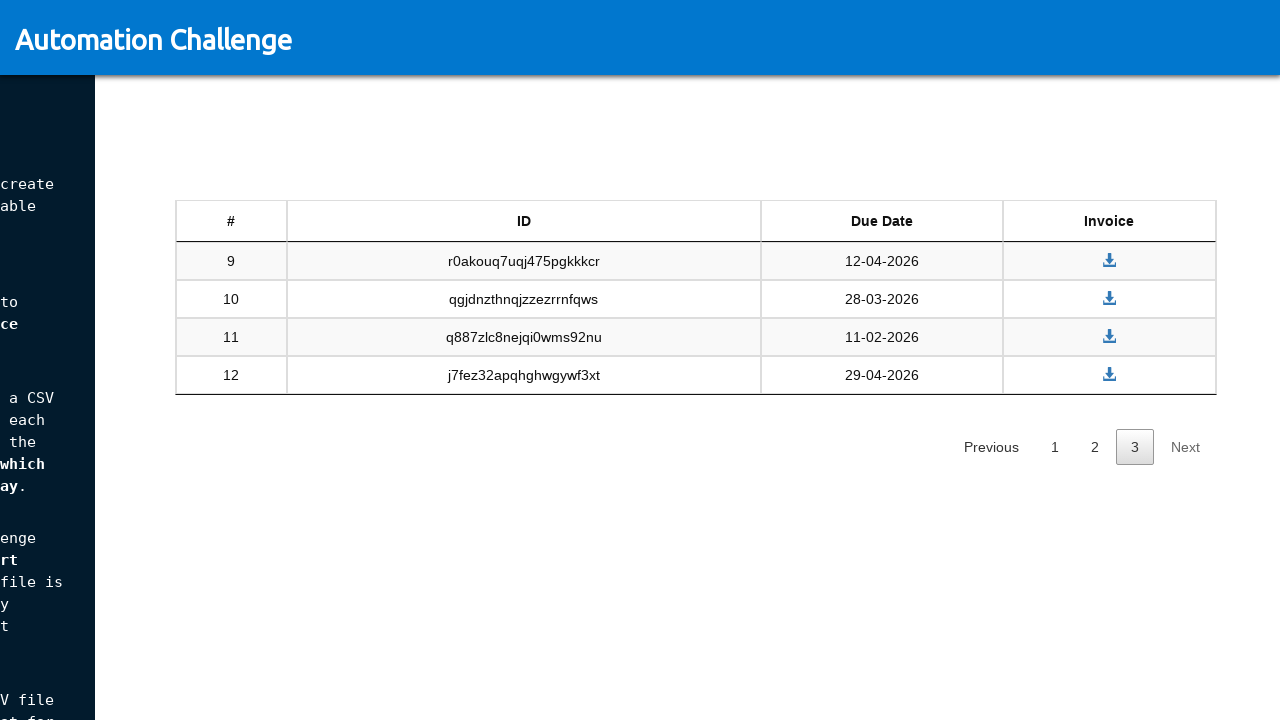

Table rows loaded on page 3
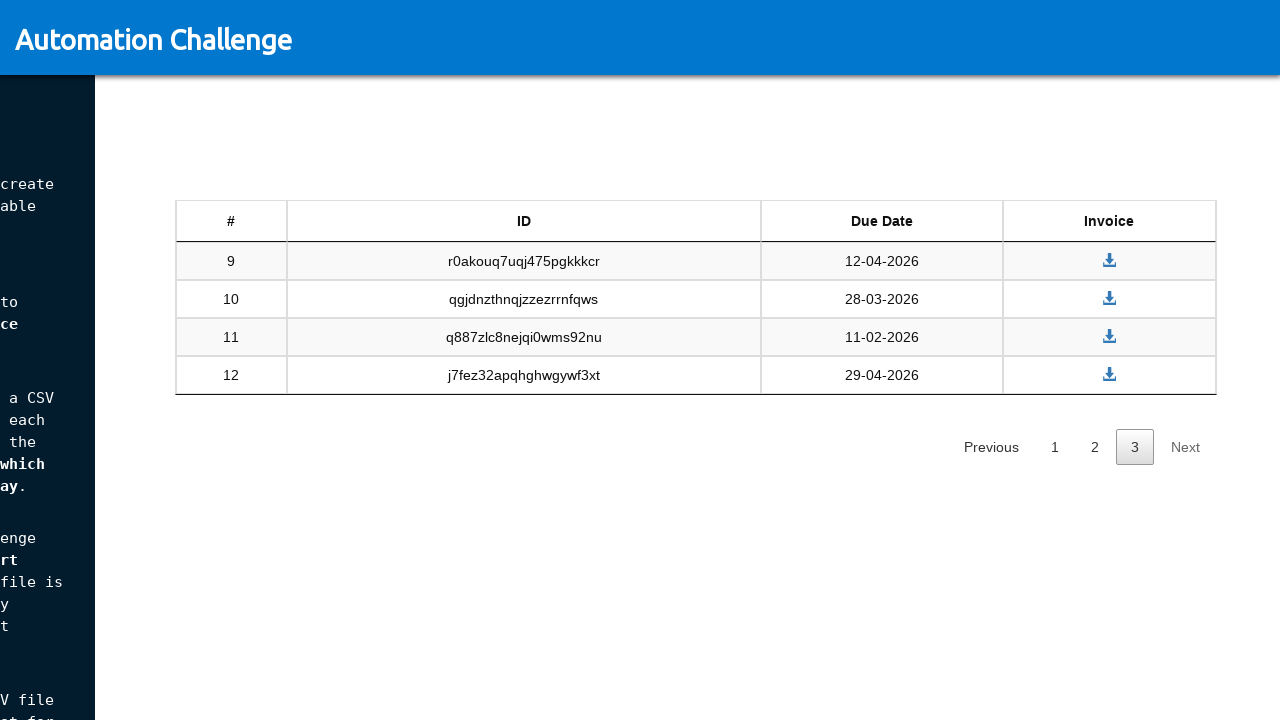

Waited for page to stabilize
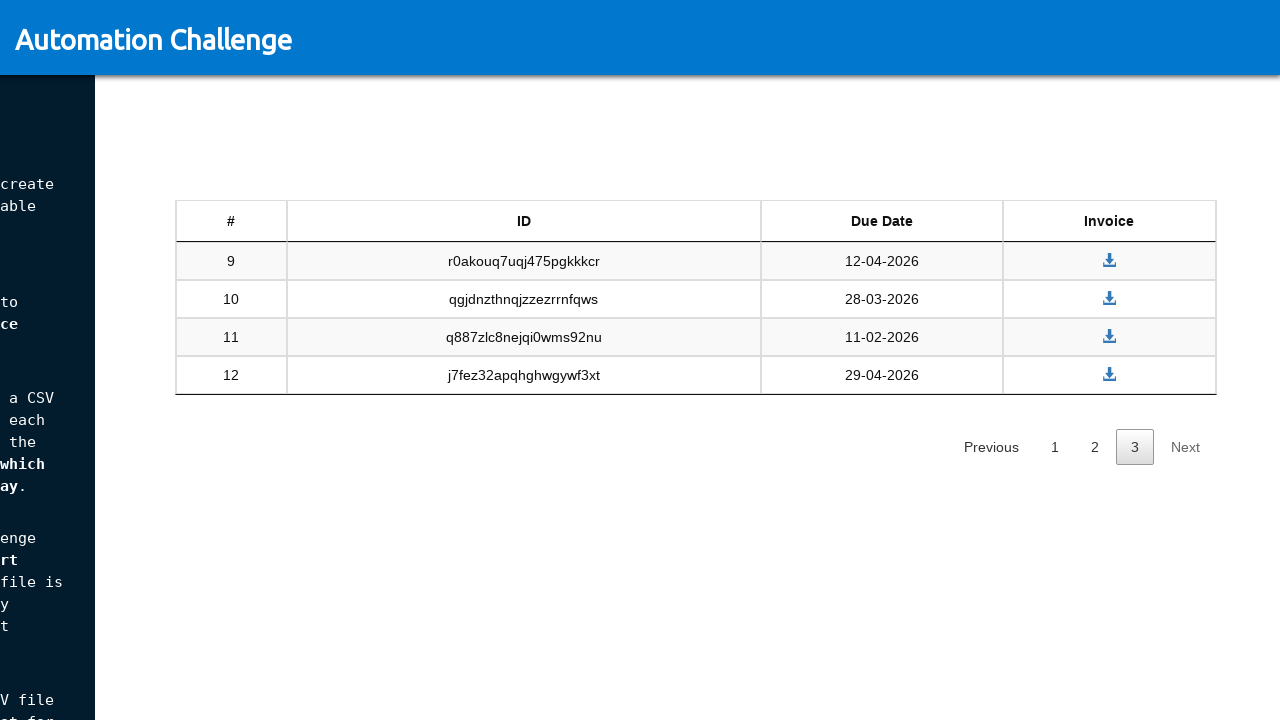

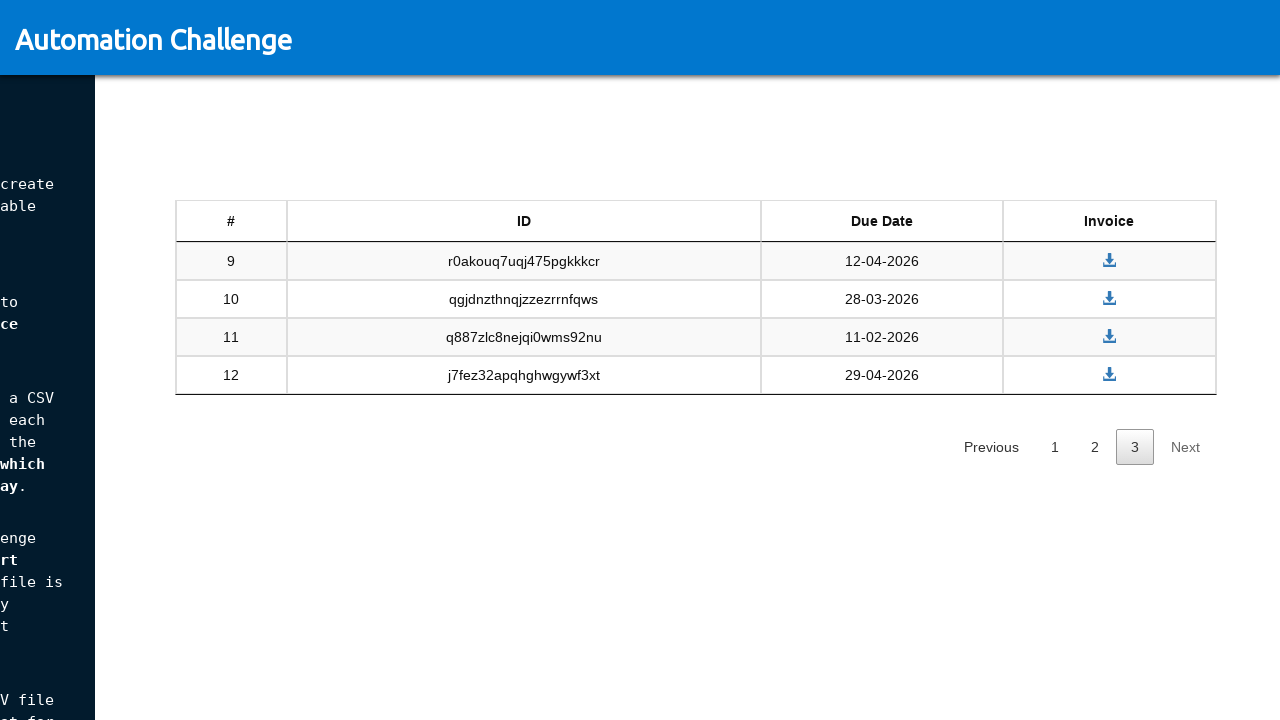